Tests right-click context menu functionality by right-clicking on an element to open a context menu and then clicking the "Cut" option

Starting URL: http://swisnl.github.io/jQuery-contextMenu/demo.html

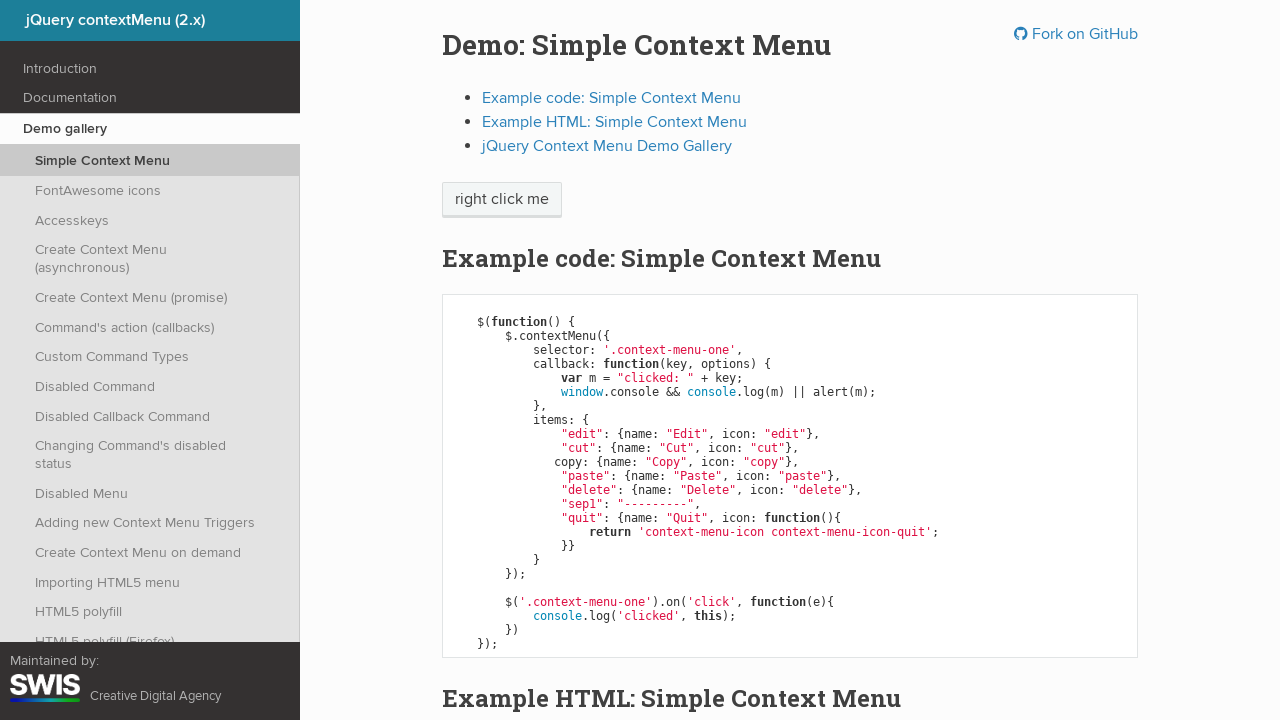

Right-clicked on 'right click me' element to open context menu at (502, 200) on //span[text()='right click me']
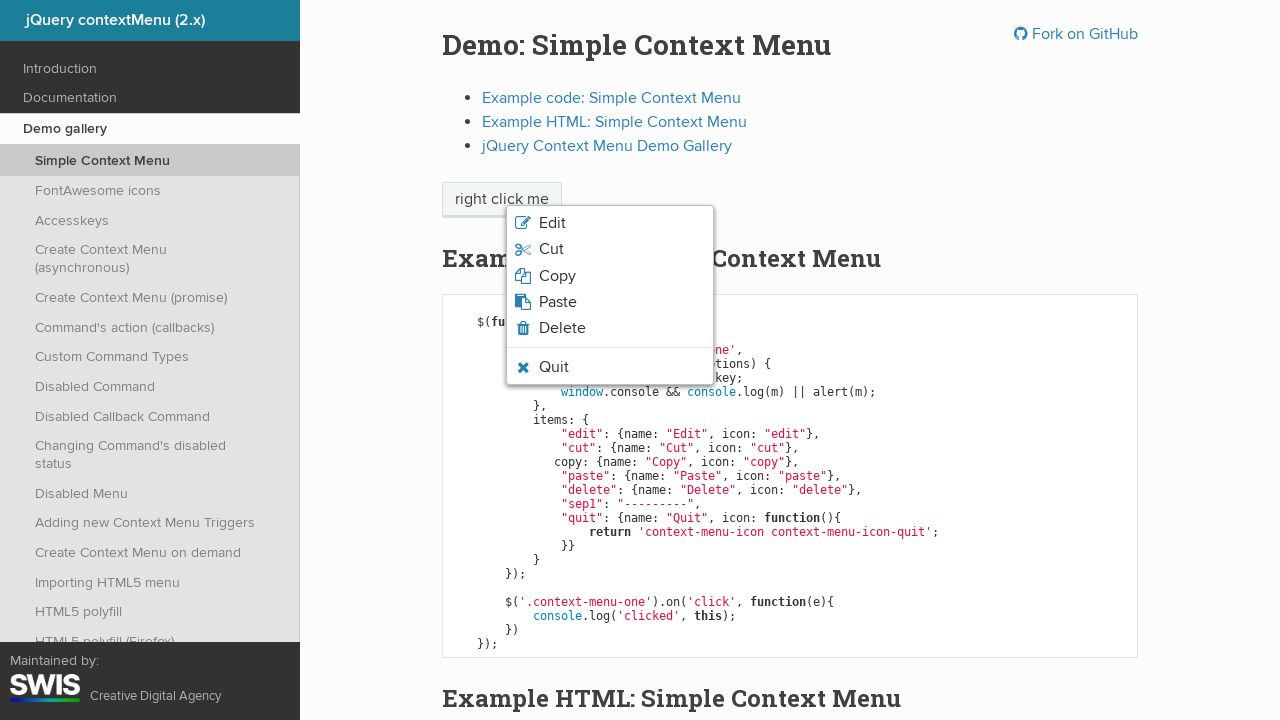

Clicked 'Cut' option in context menu at (551, 249) on xpath=//span[text()='Cut']
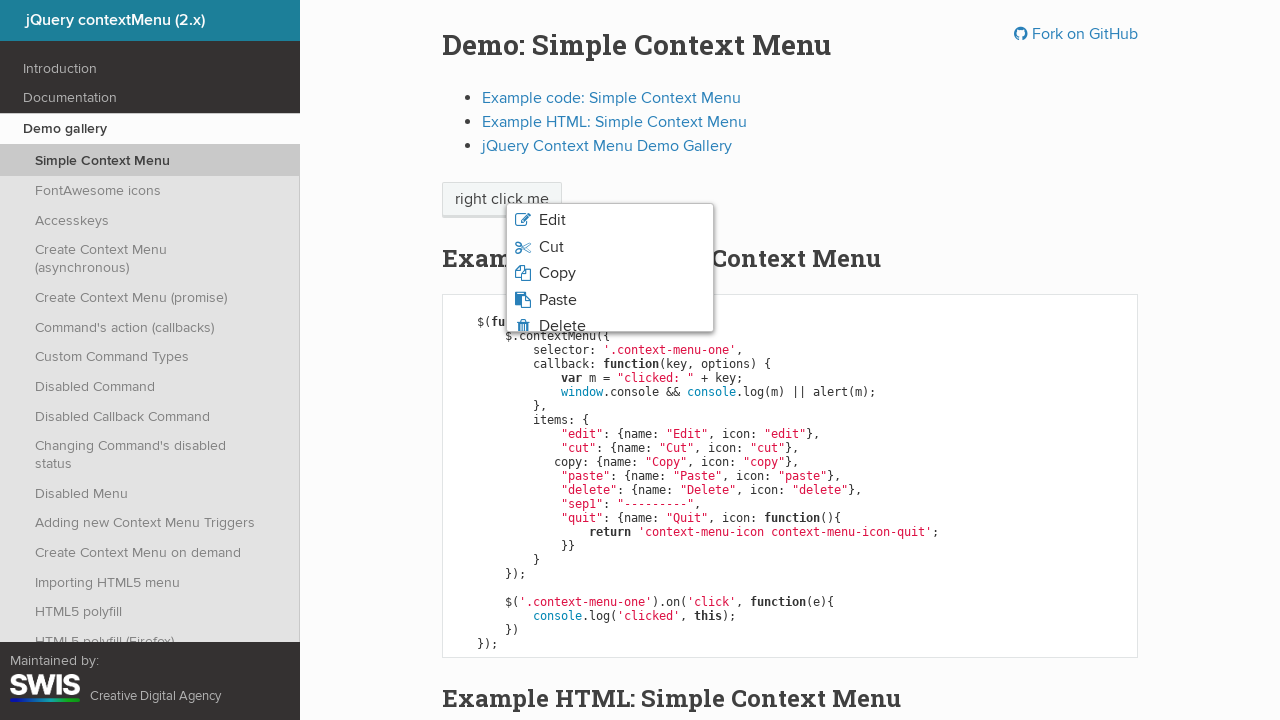

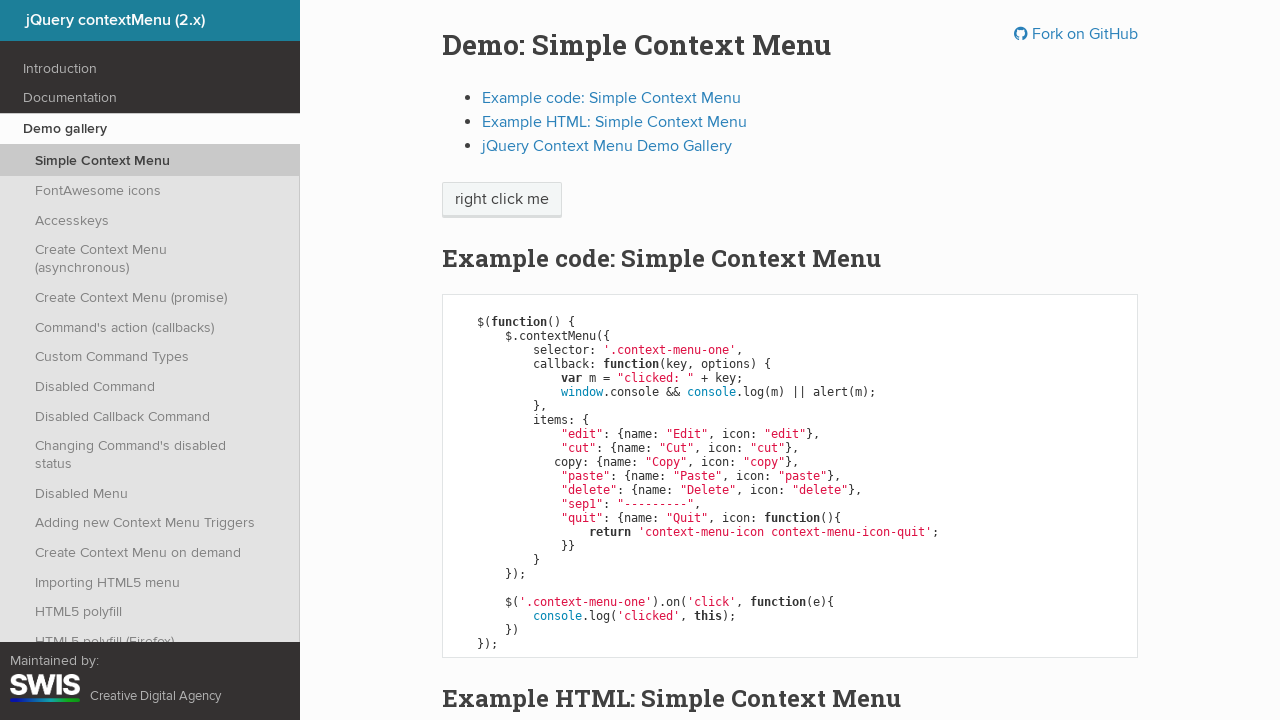